Tests the Automation Exercise website by verifying the page loads, clicking on the Products link, and checking that a special offer element is displayed on the products page.

Starting URL: https://www.automationexercise.com/

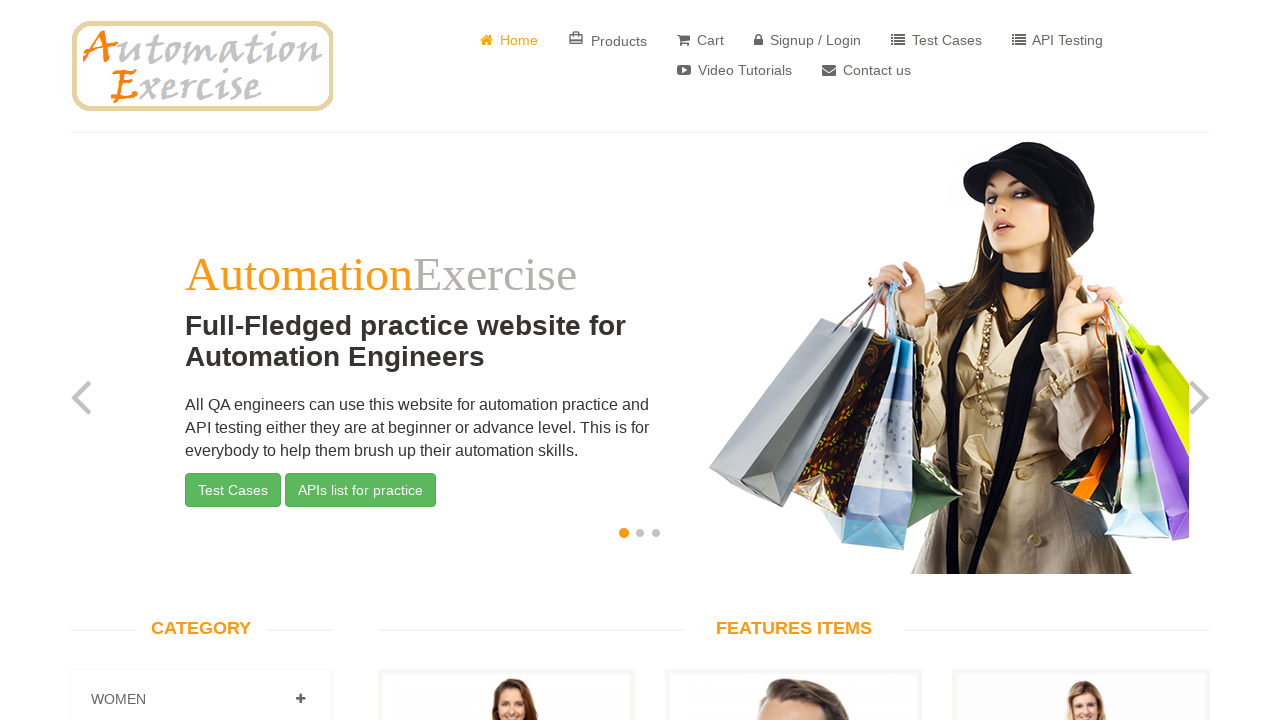

Page loaded and links are present
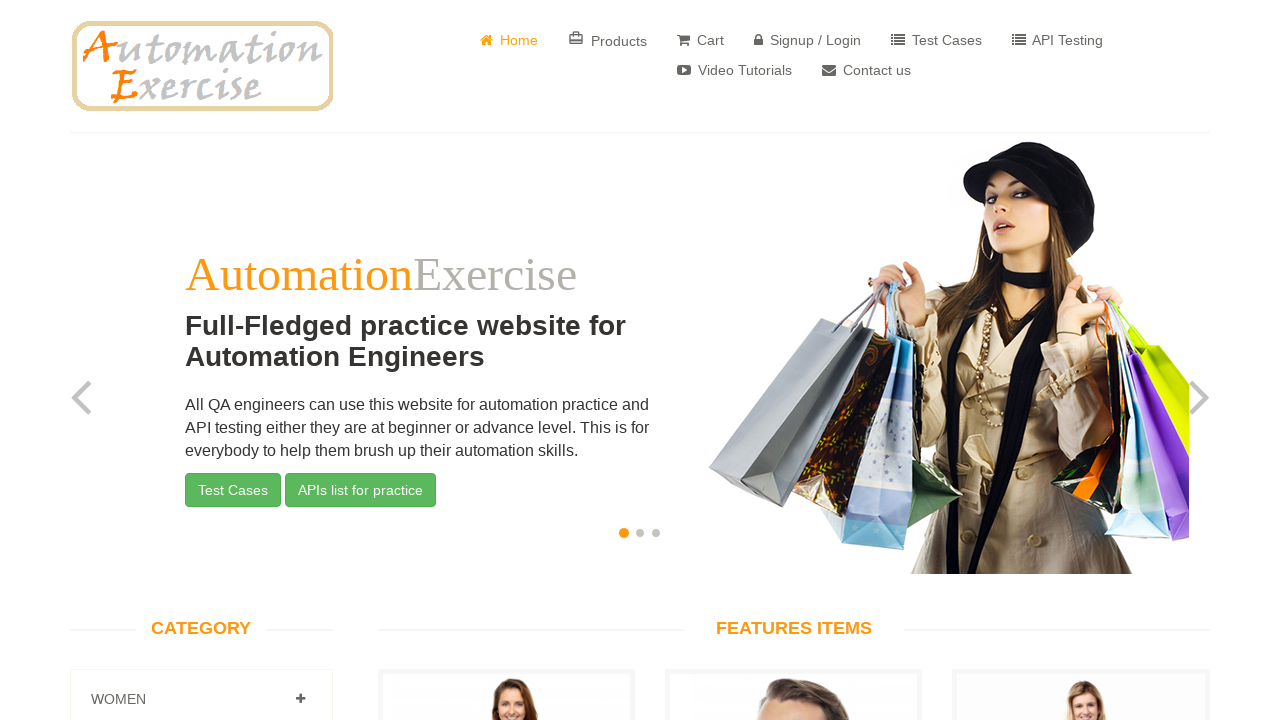

Clicked on Products link at (608, 40) on text=Products
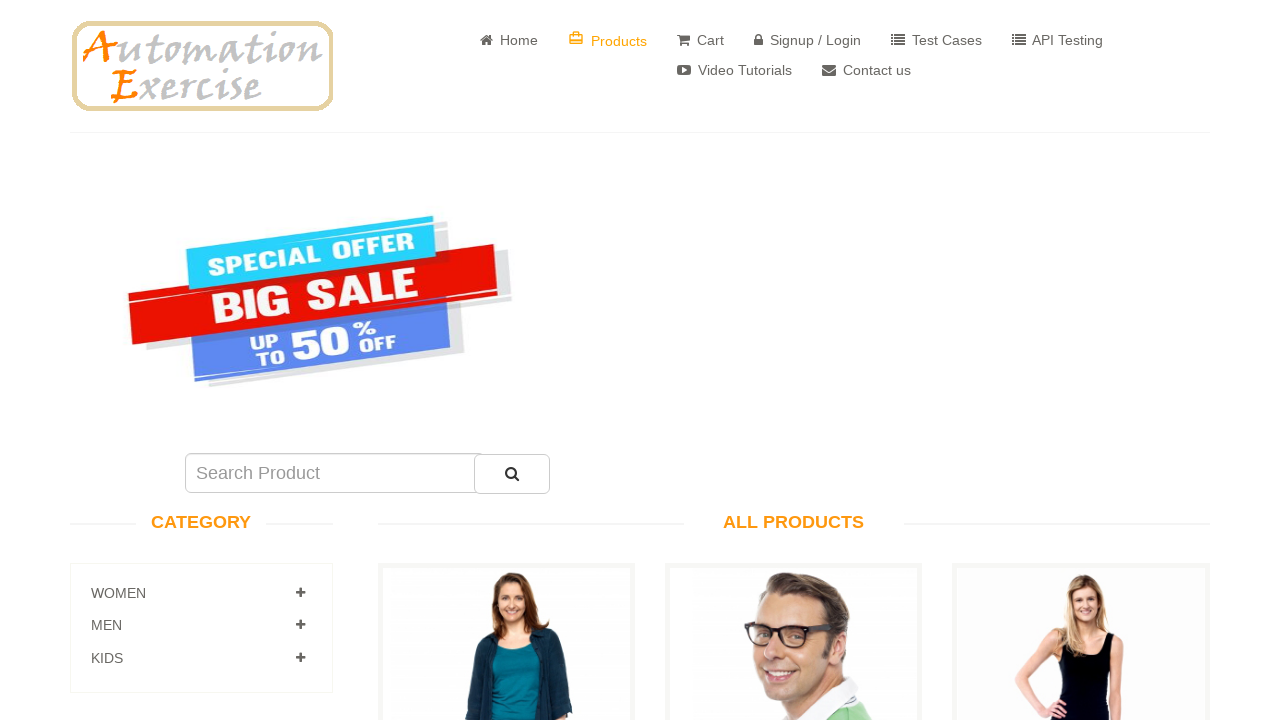

Special offer element is displayed on products page
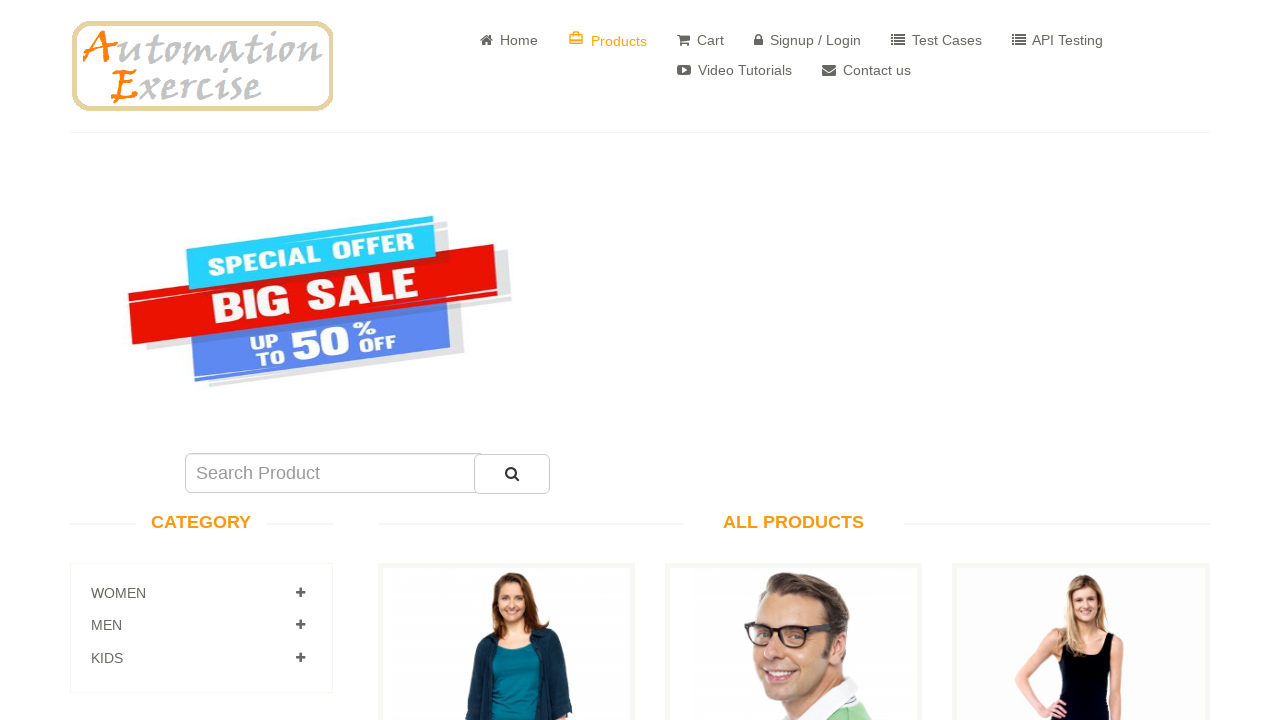

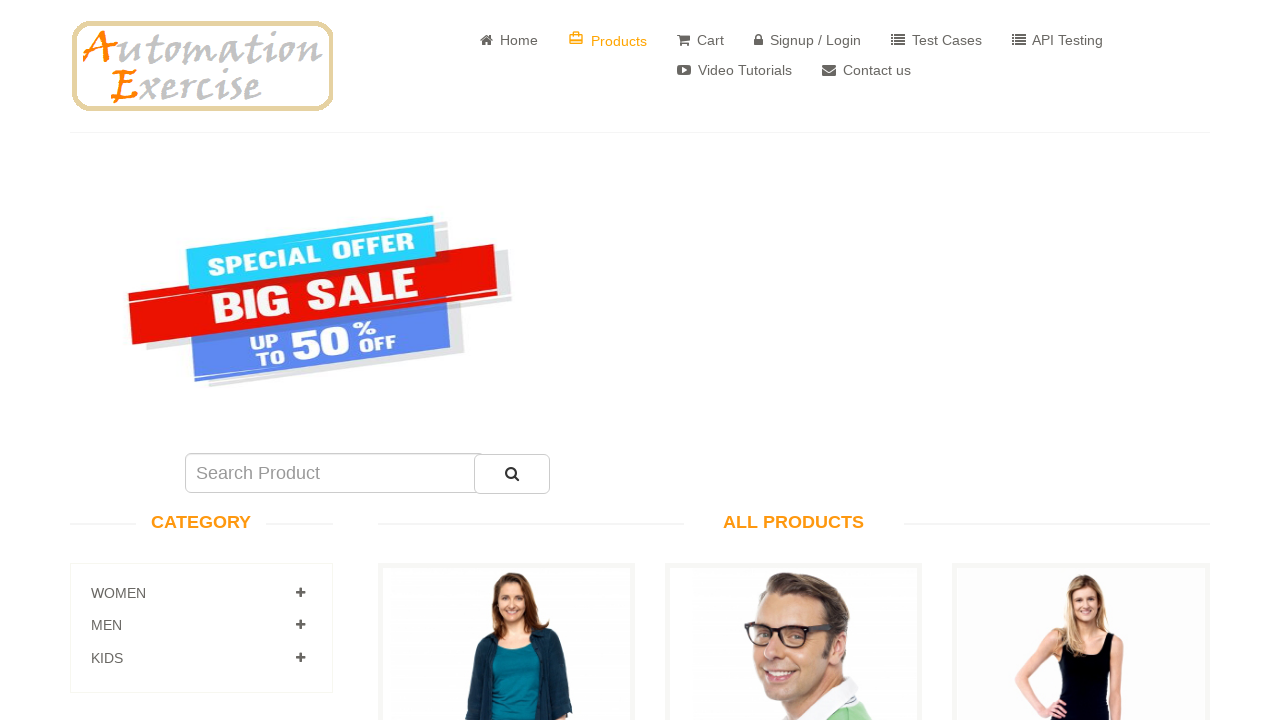